Tests radio button functionality by clicking through various color radio buttons (red, yellow, black, blue) and sport radio buttons (football, basketball, tennis) to verify selection behavior.

Starting URL: https://practice.expandtesting.com/radio-buttons

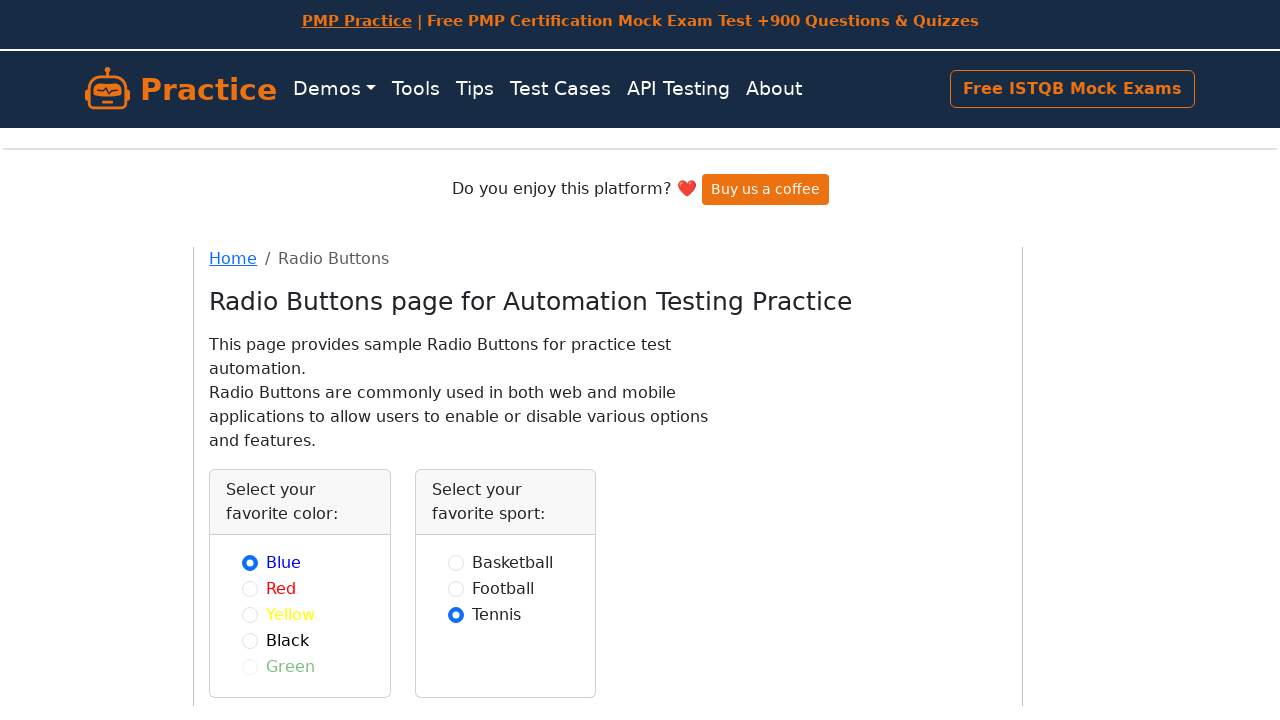

Clicked red color radio button at (250, 588) on #red
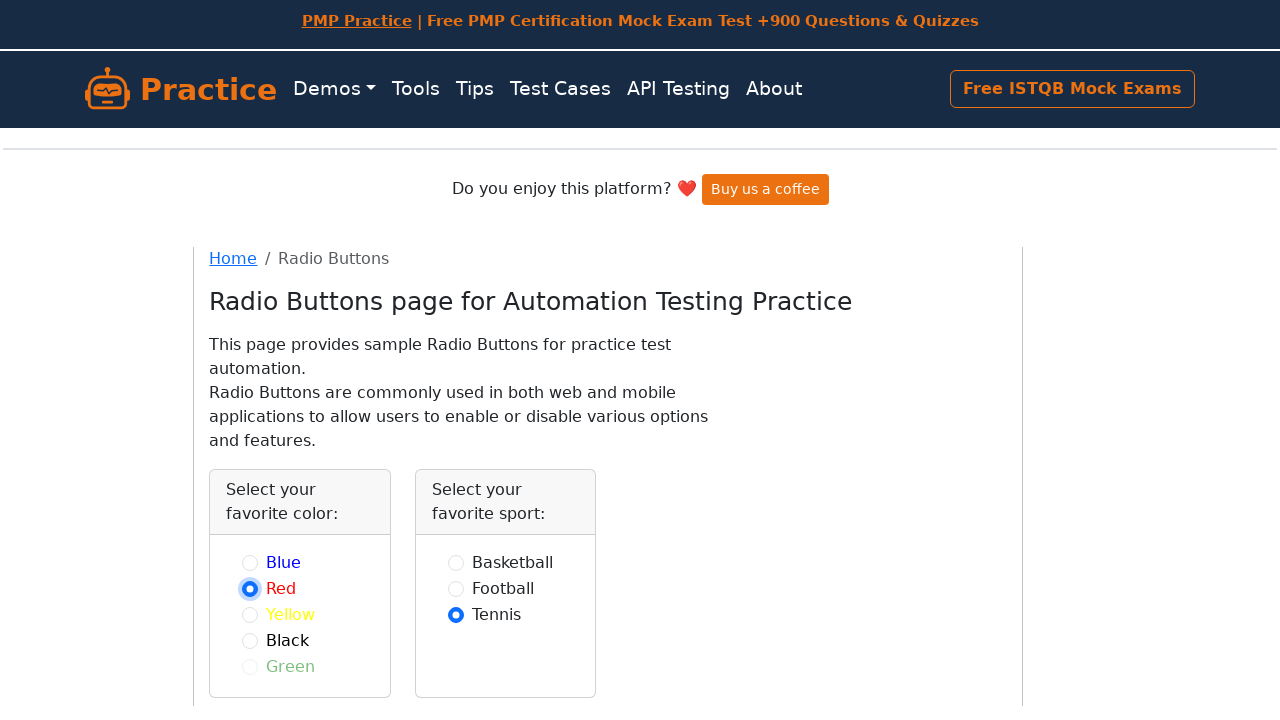

Clicked yellow color radio button at (250, 614) on #yellow
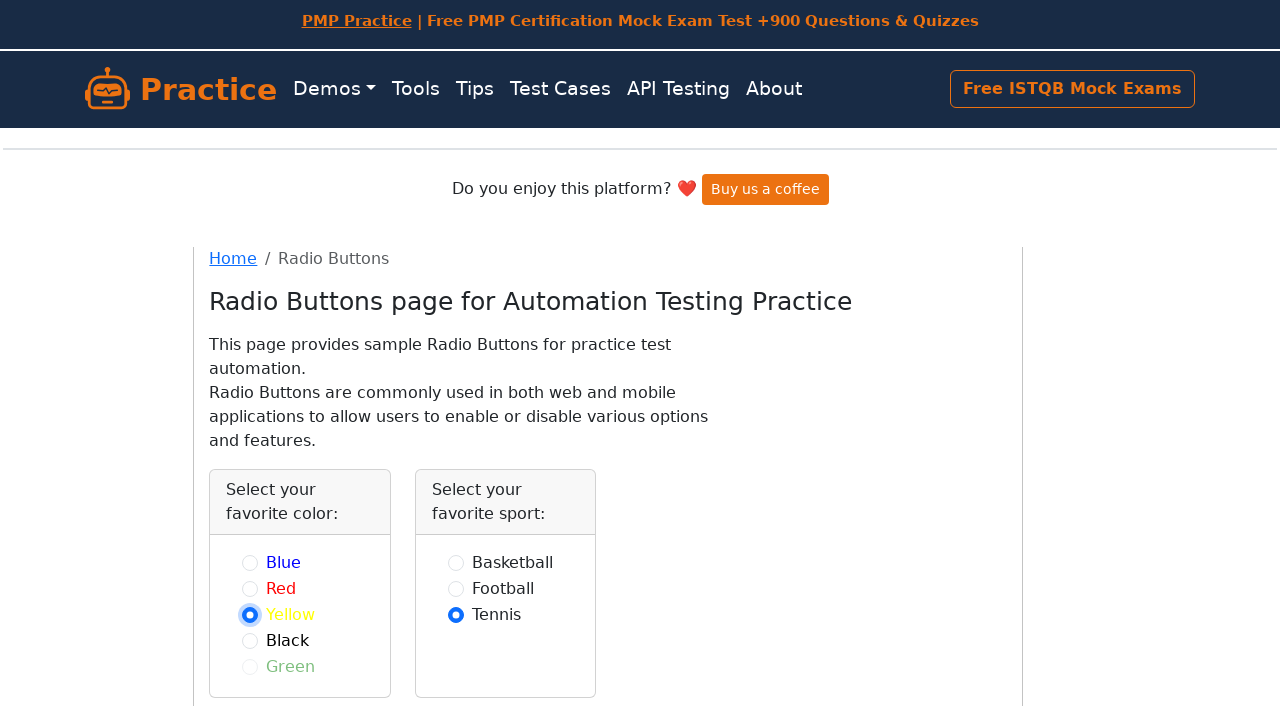

Clicked black color radio button at (250, 640) on #black
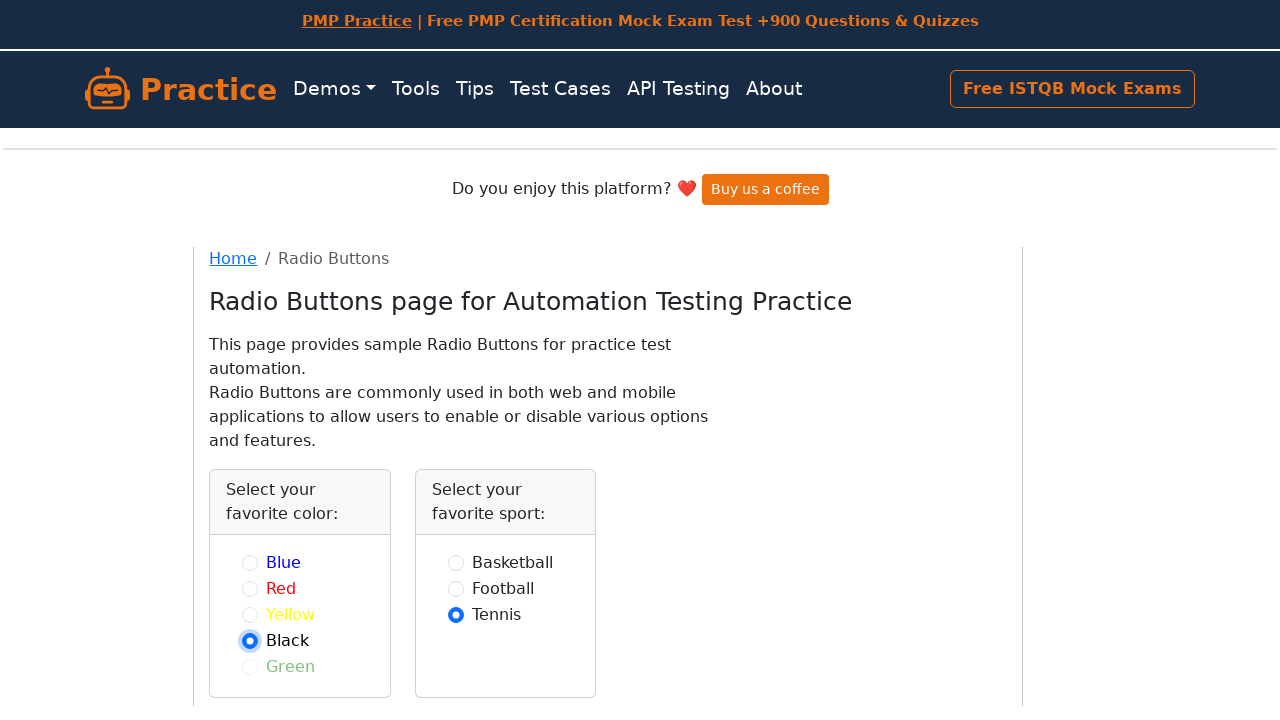

Clicked yellow color radio button again at (250, 614) on #yellow
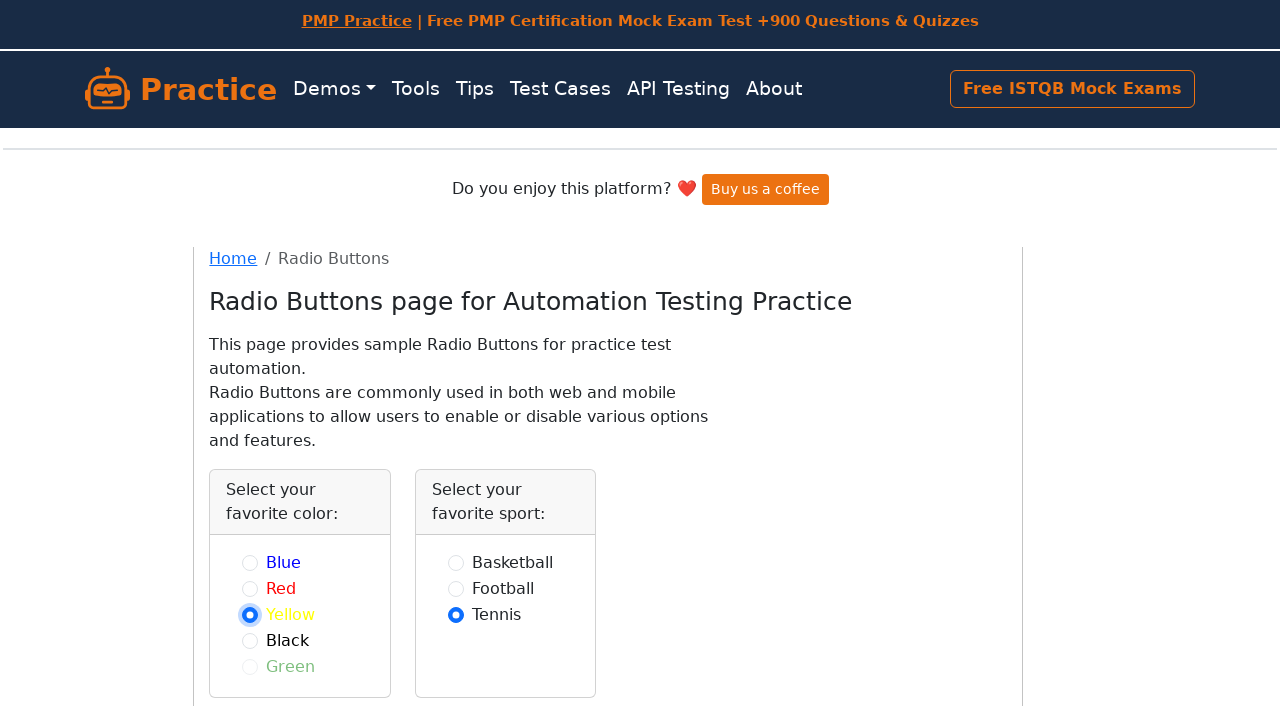

Clicked red color radio button again at (250, 588) on #red
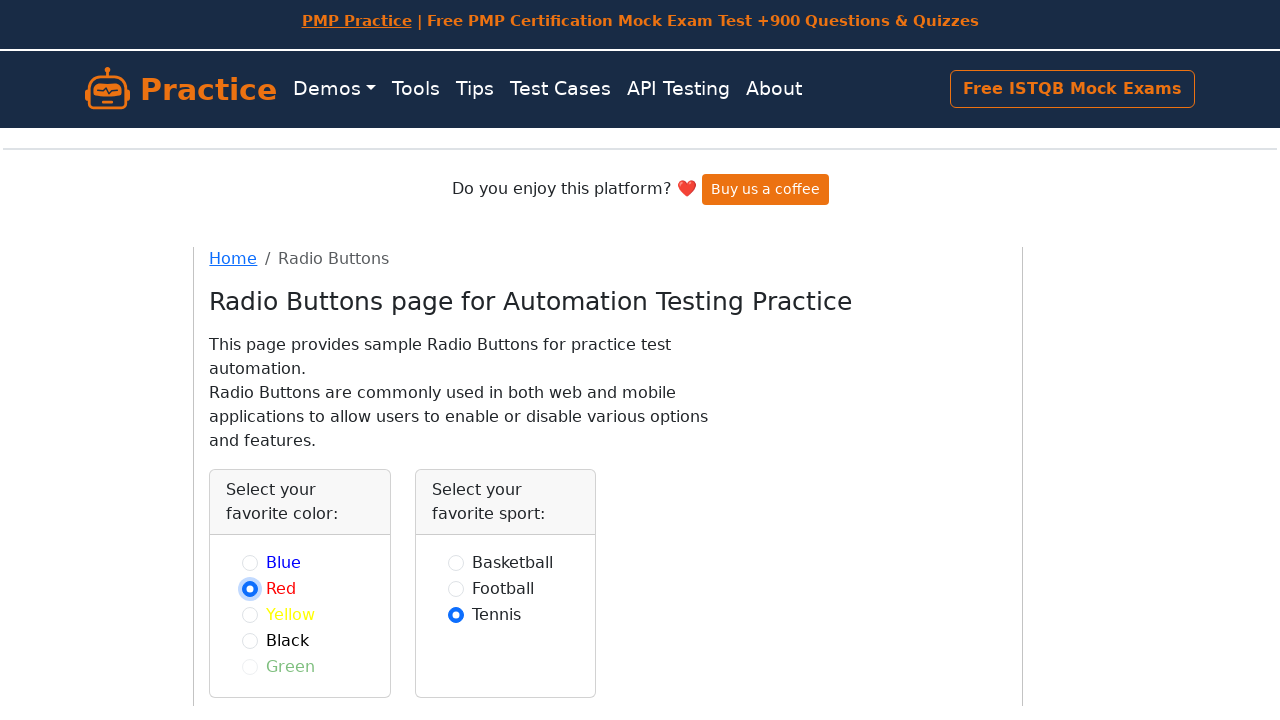

Clicked blue color radio button at (250, 562) on #blue
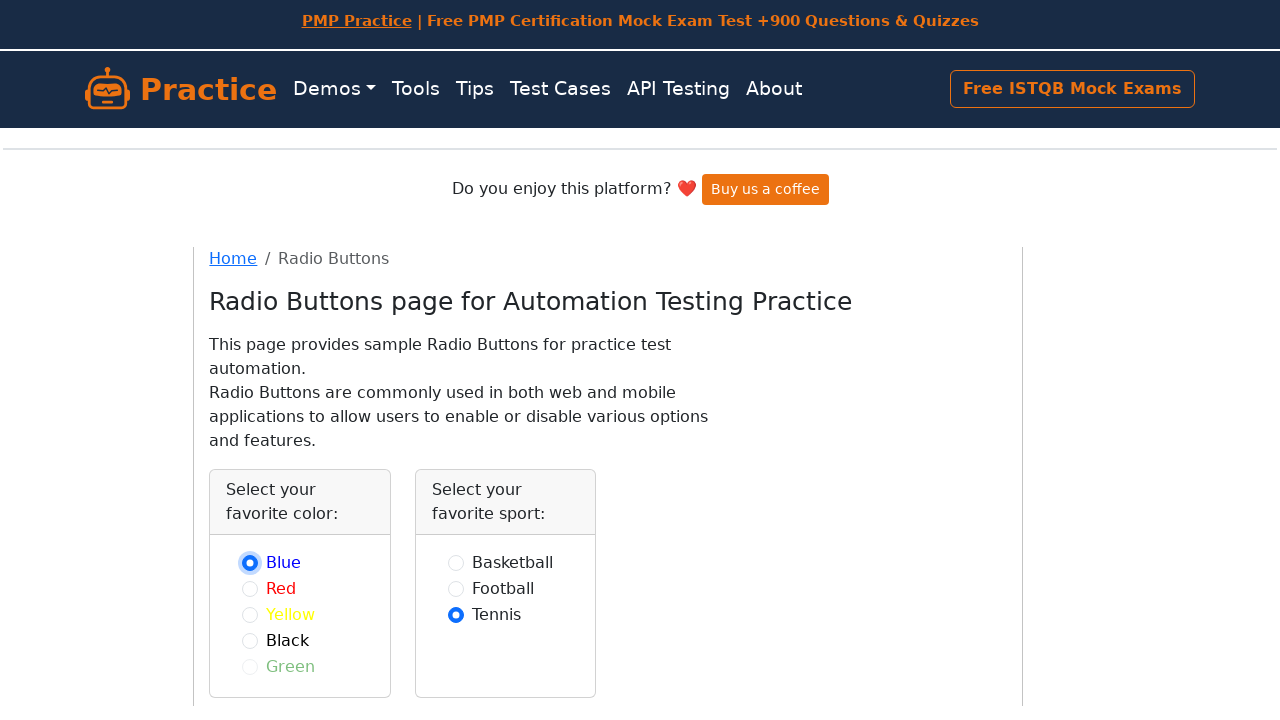

Clicked football sport radio button at (456, 588) on #football
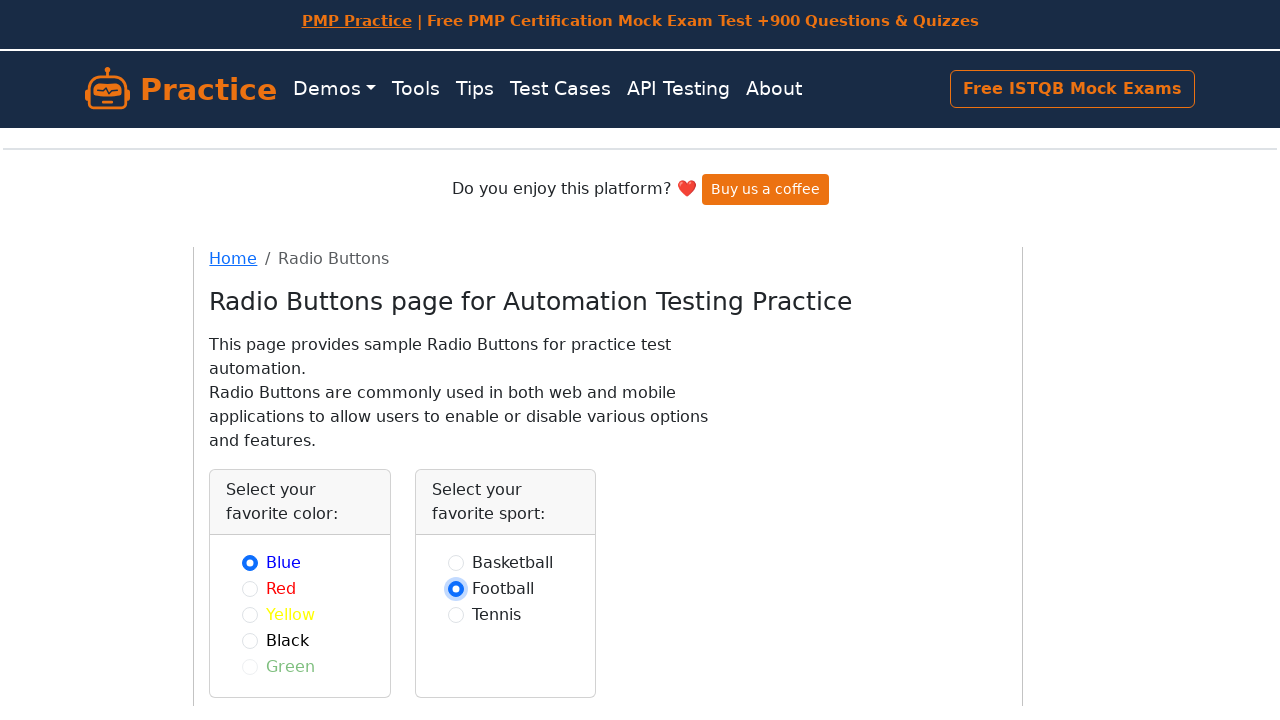

Clicked basketball sport radio button at (456, 562) on #basketball
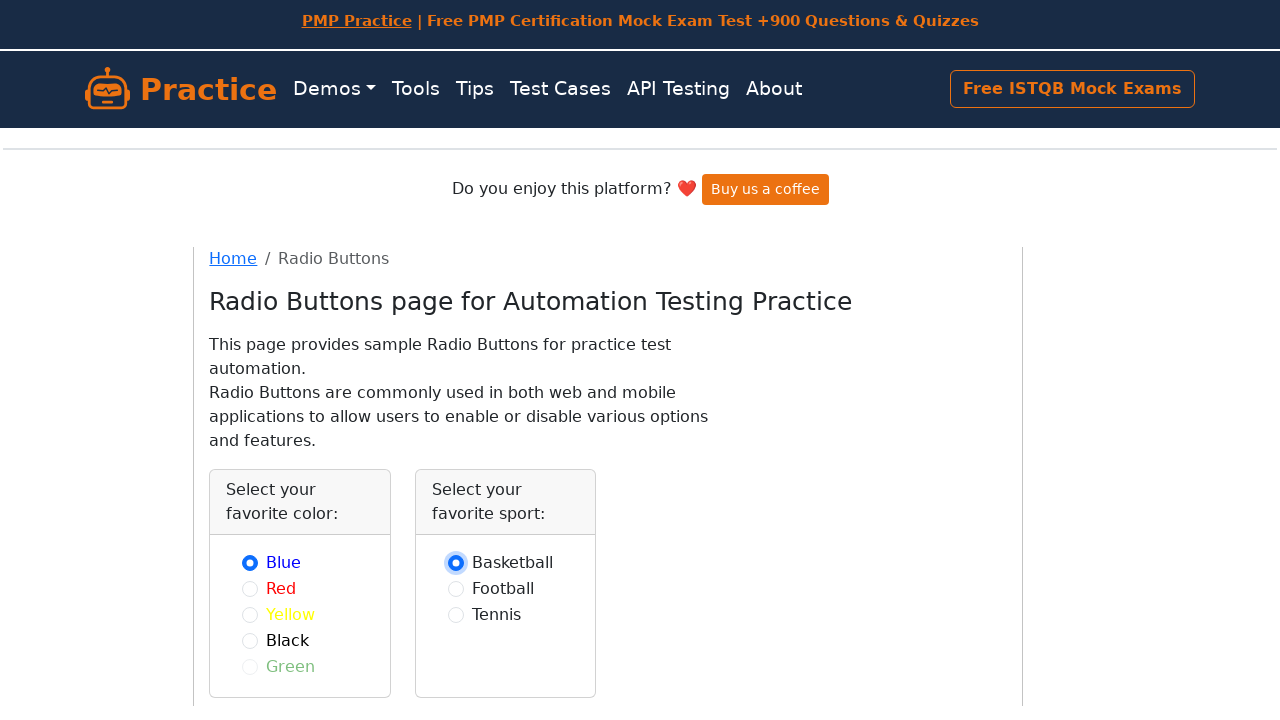

Clicked football sport radio button again at (456, 588) on #football
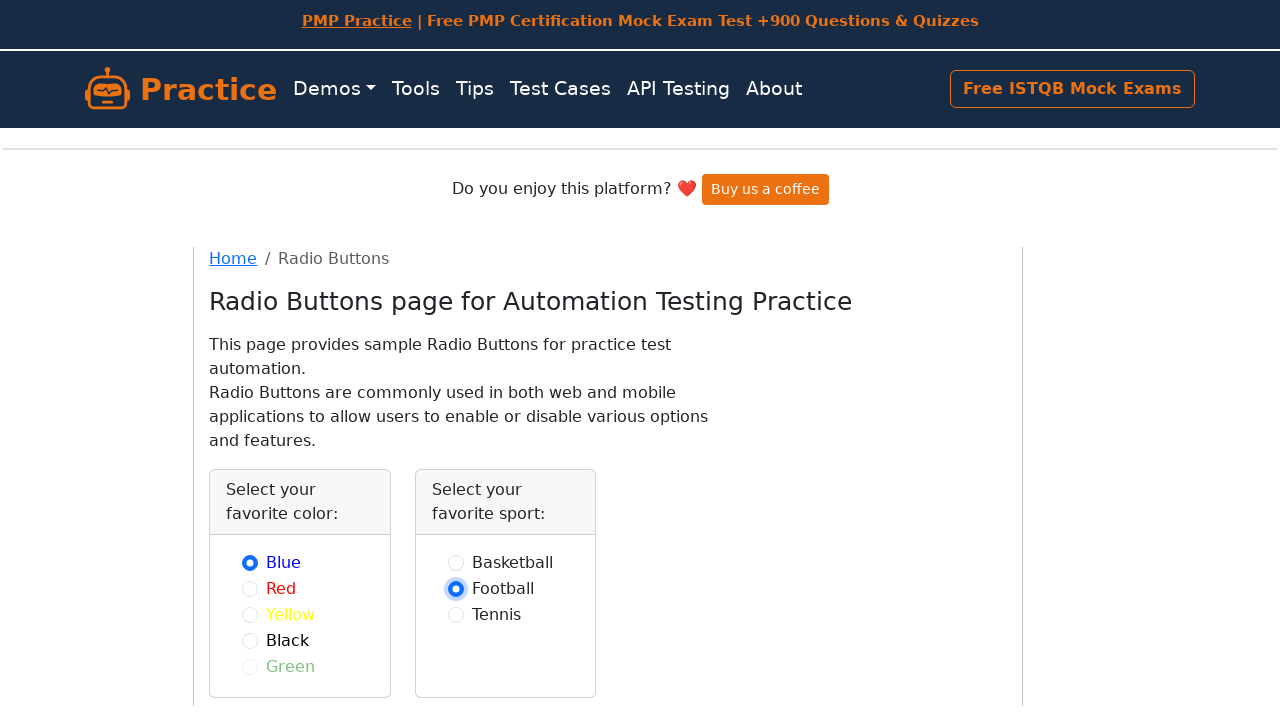

Clicked tennis sport radio button at (456, 614) on #tennis
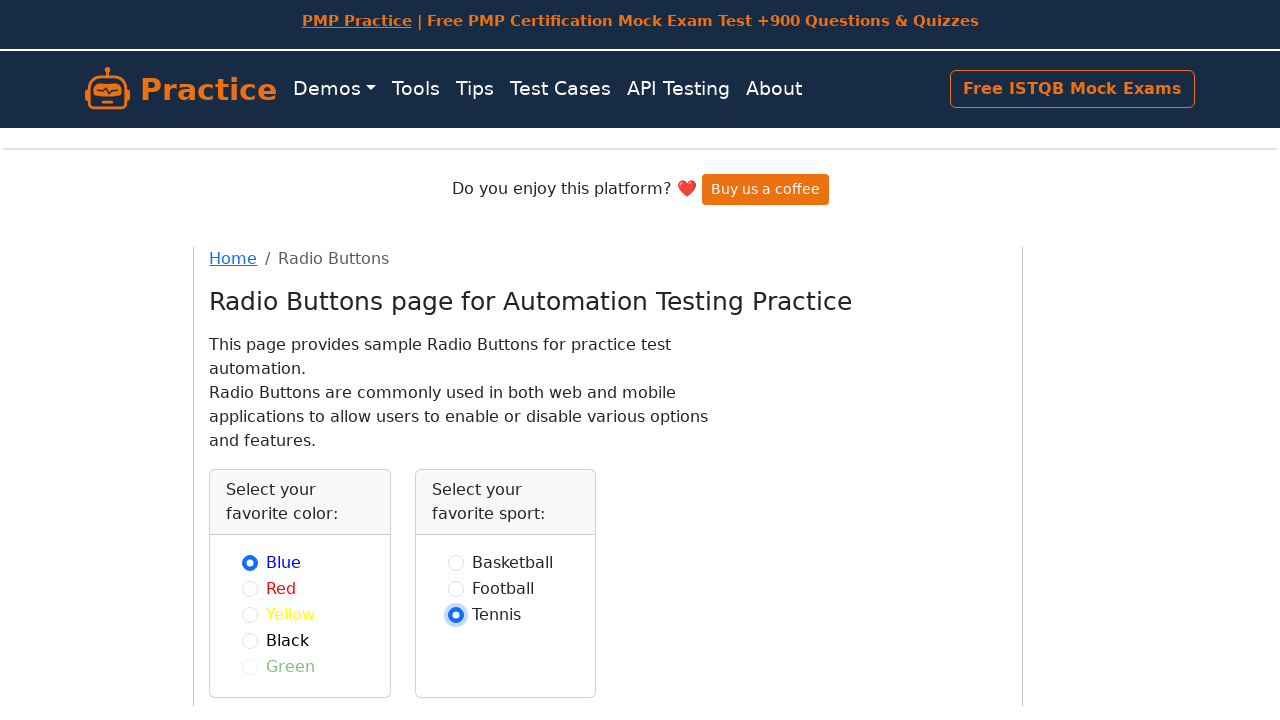

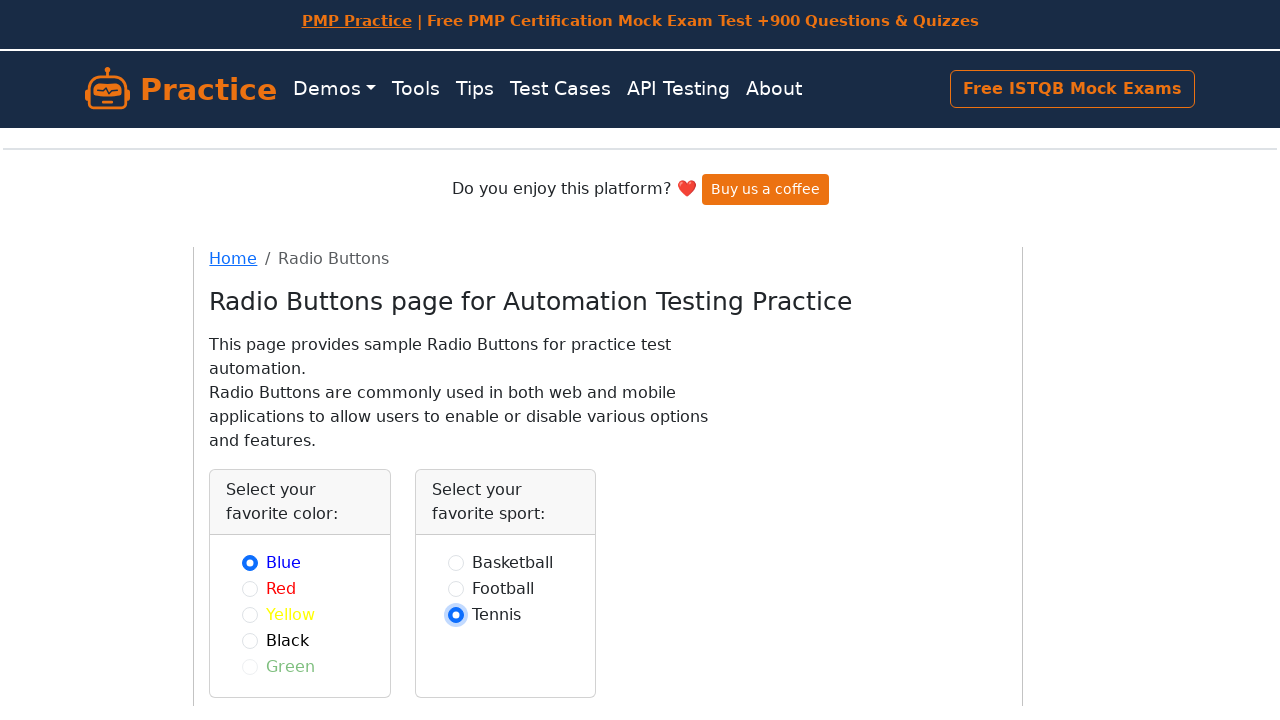